Navigates to a test application homepage and clicks on the Students navigation link

Starting URL: https://gravitymvctestapplication.azurewebsites.net/

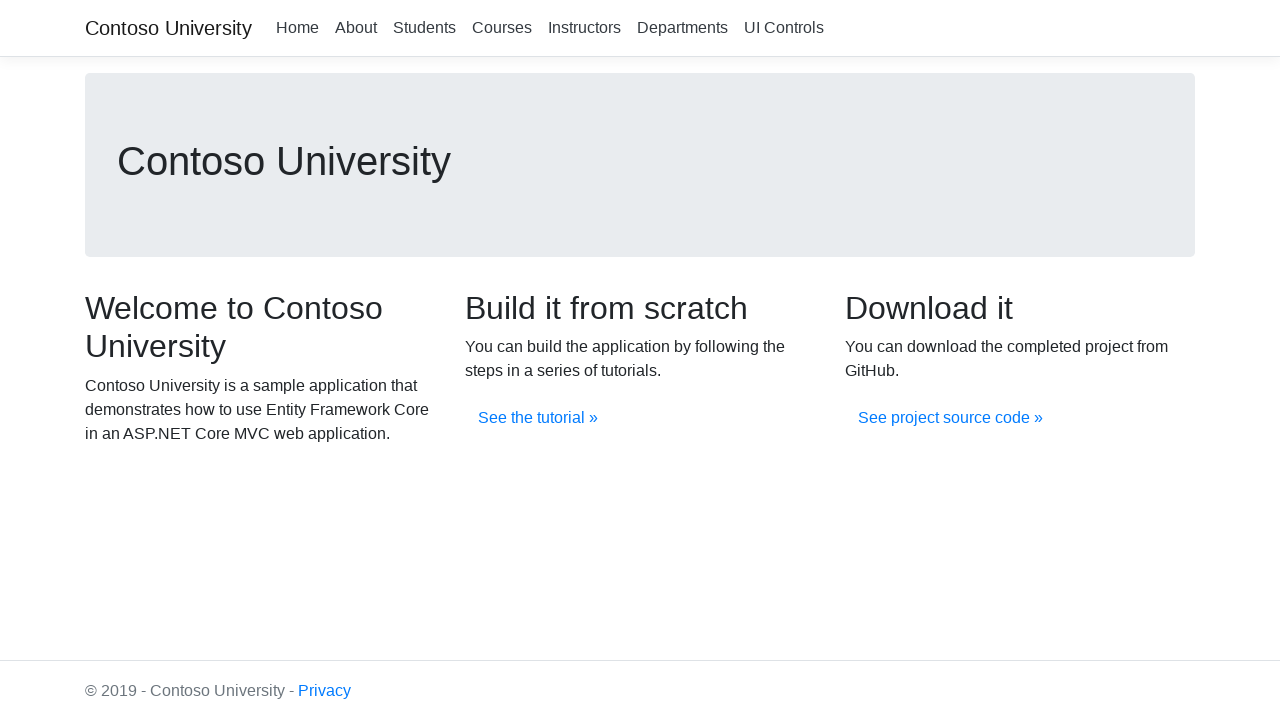

Navigated to test application homepage
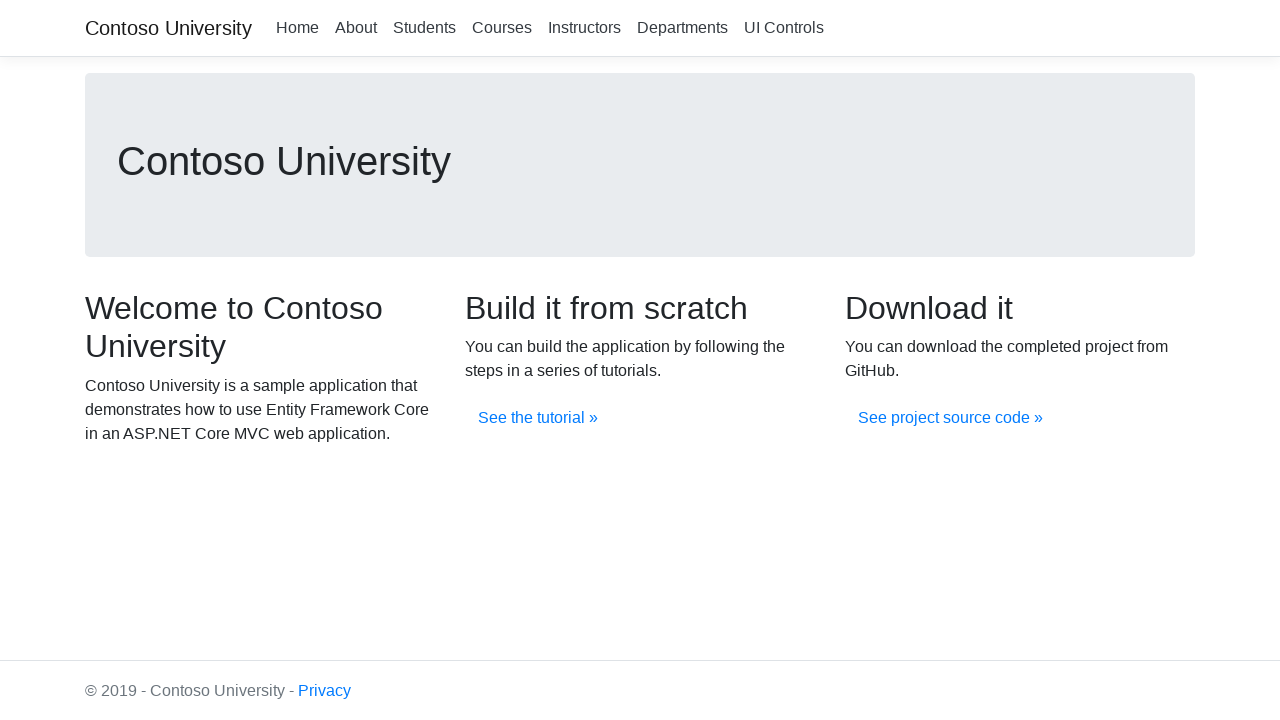

Clicked on the Students navigation link at (424, 28) on xpath=//a[.='Students']
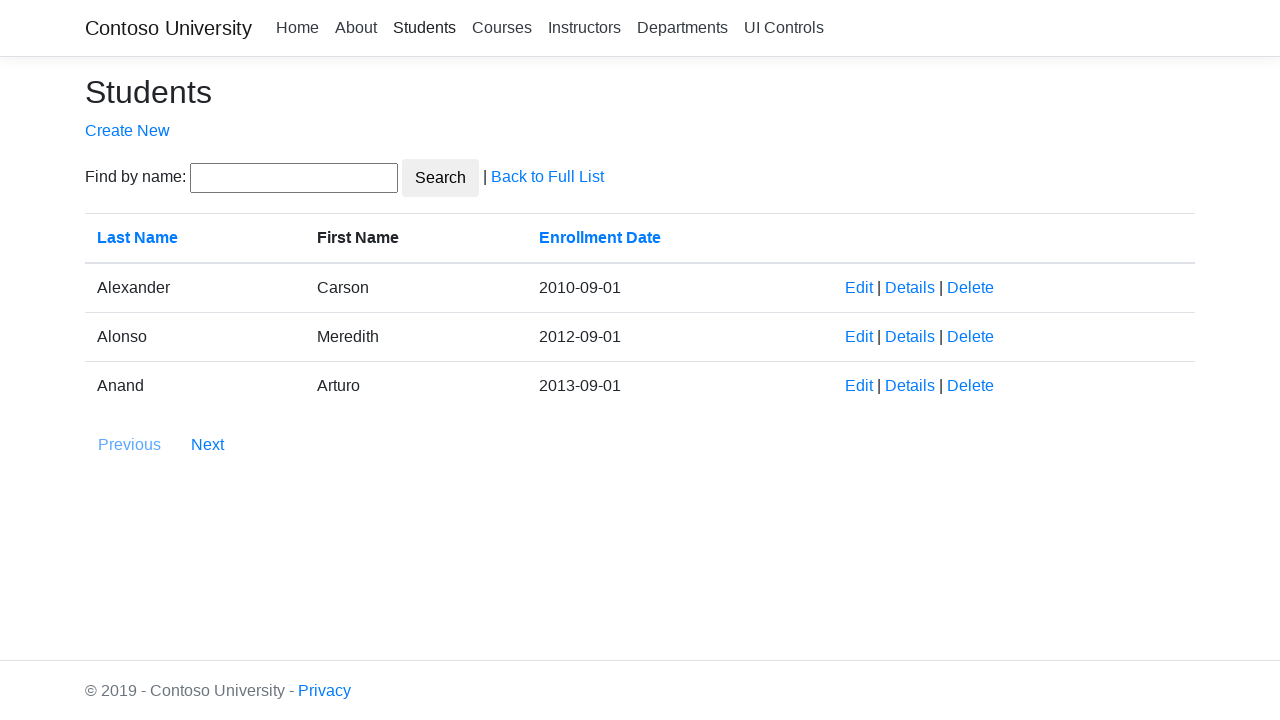

Navigation to Students page completed
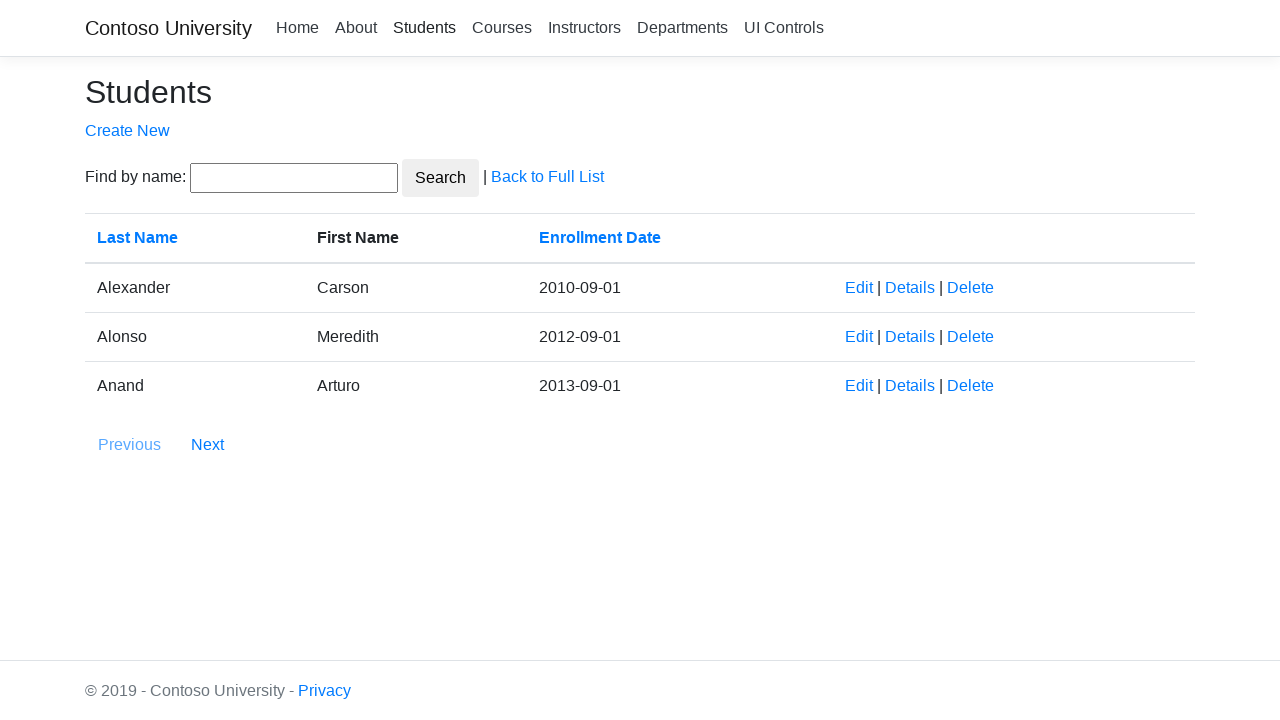

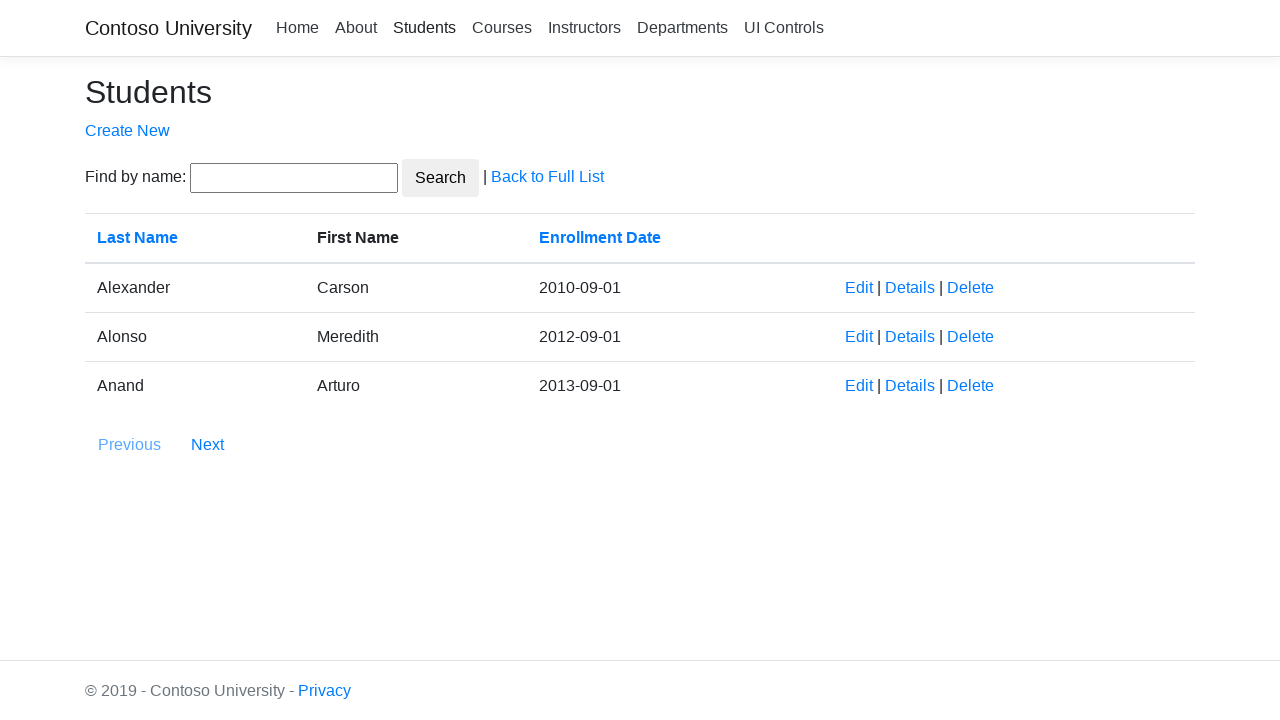